Tests a form interaction by navigating to the Karasie page, filling in two numeric input fields (poleKarasie and poleSzczupaki), and clicking an initialization button.

Starting URL: https://torak28.github.io/

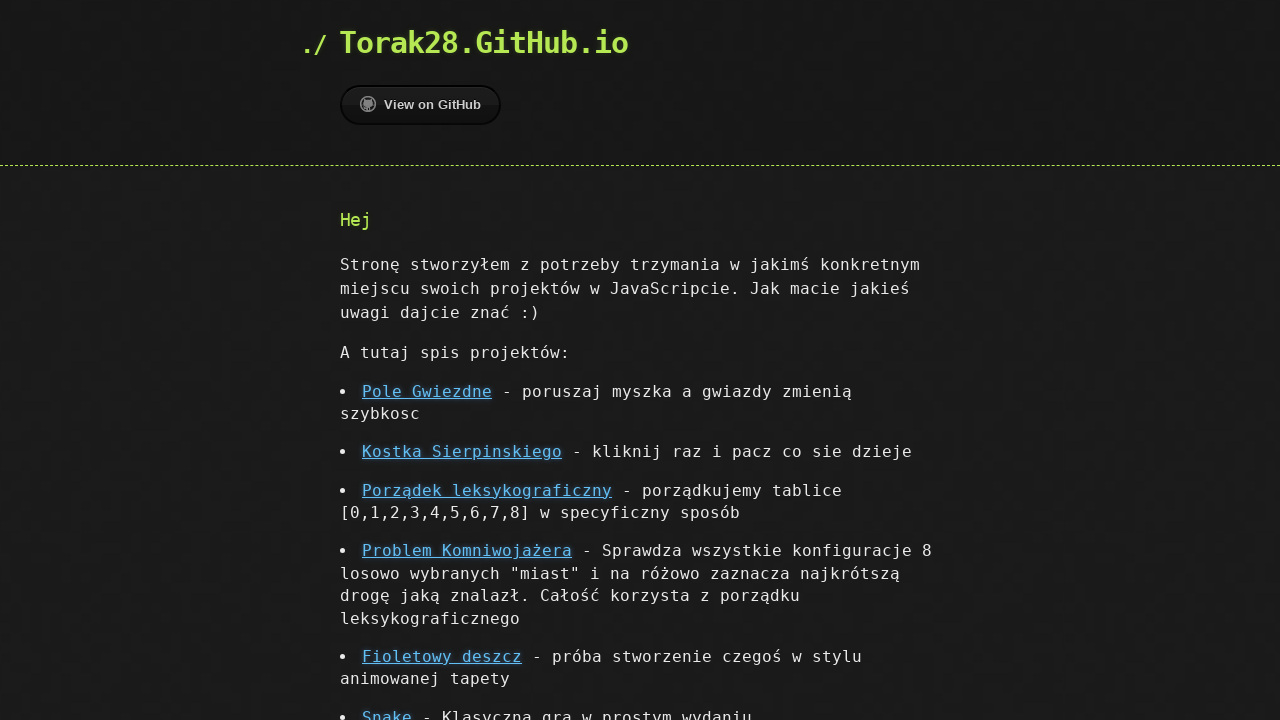

Clicked on the 'Karasie' link to navigate to Karasie page at (397, 405) on a:text('Karasie')
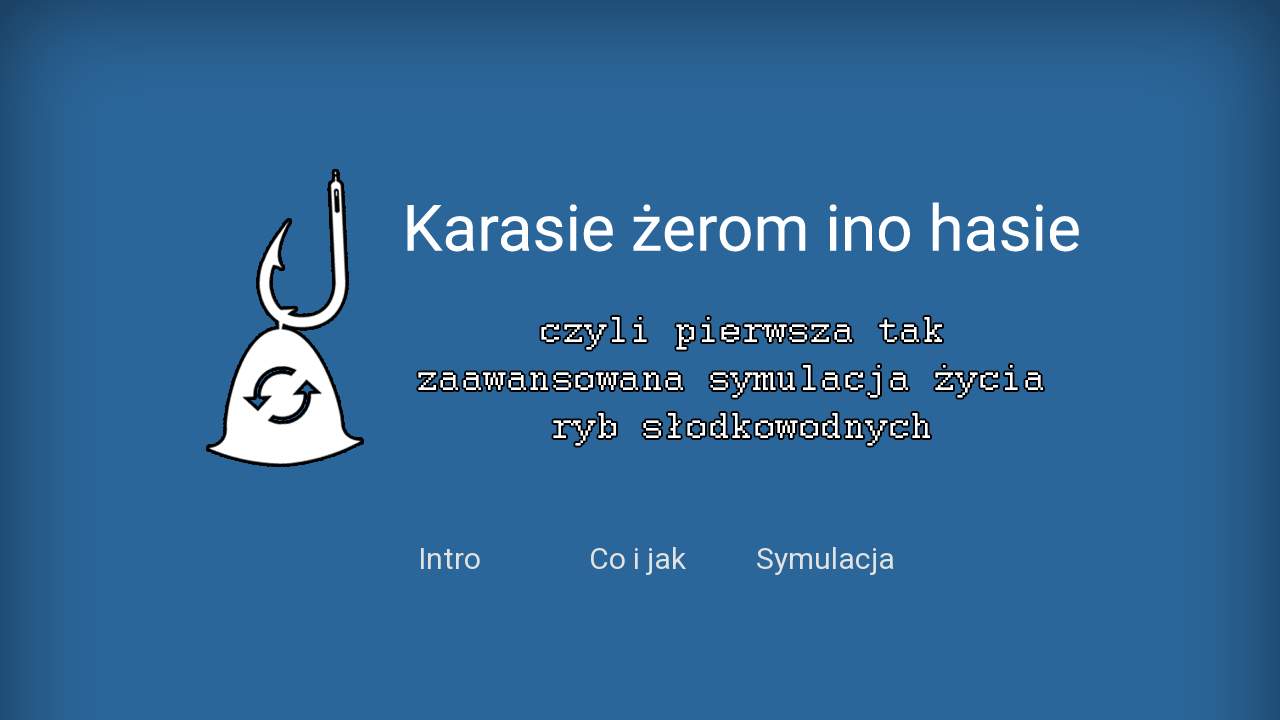

Filled poleKarasie input field with value '32' on #poleKarasie
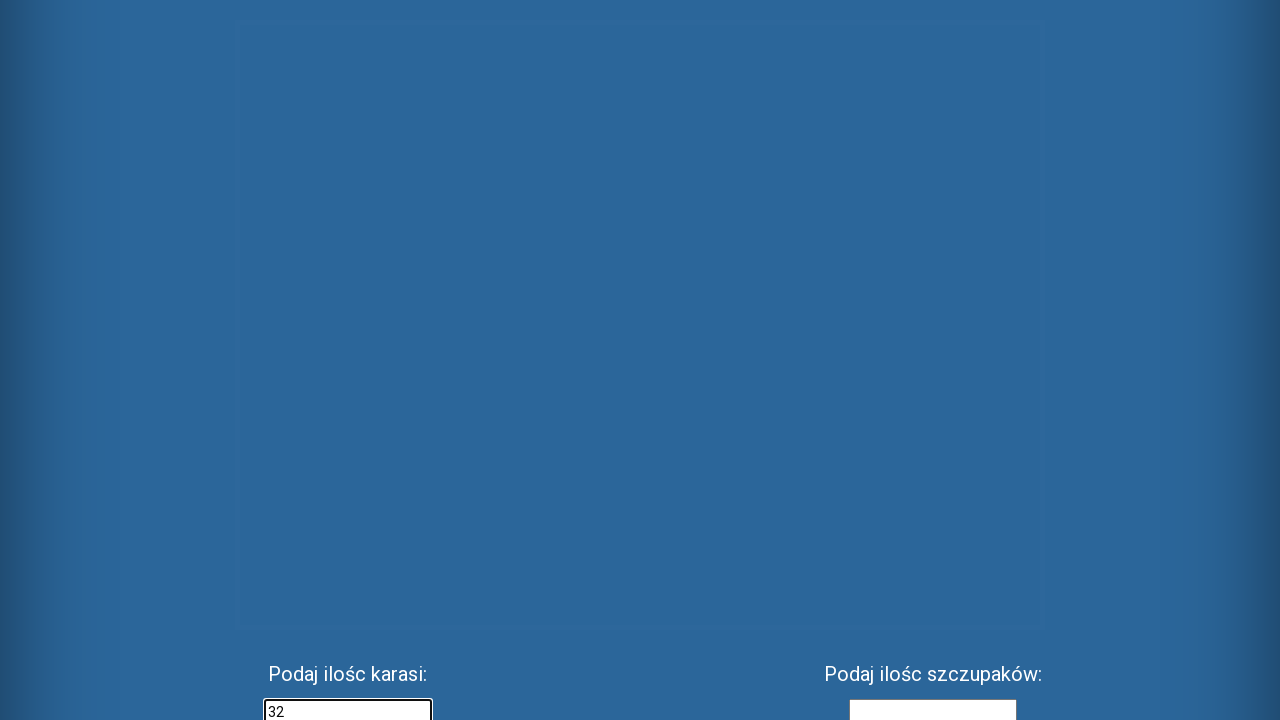

Filled poleSzczupaki input field with value '12' on #poleSzczupaki
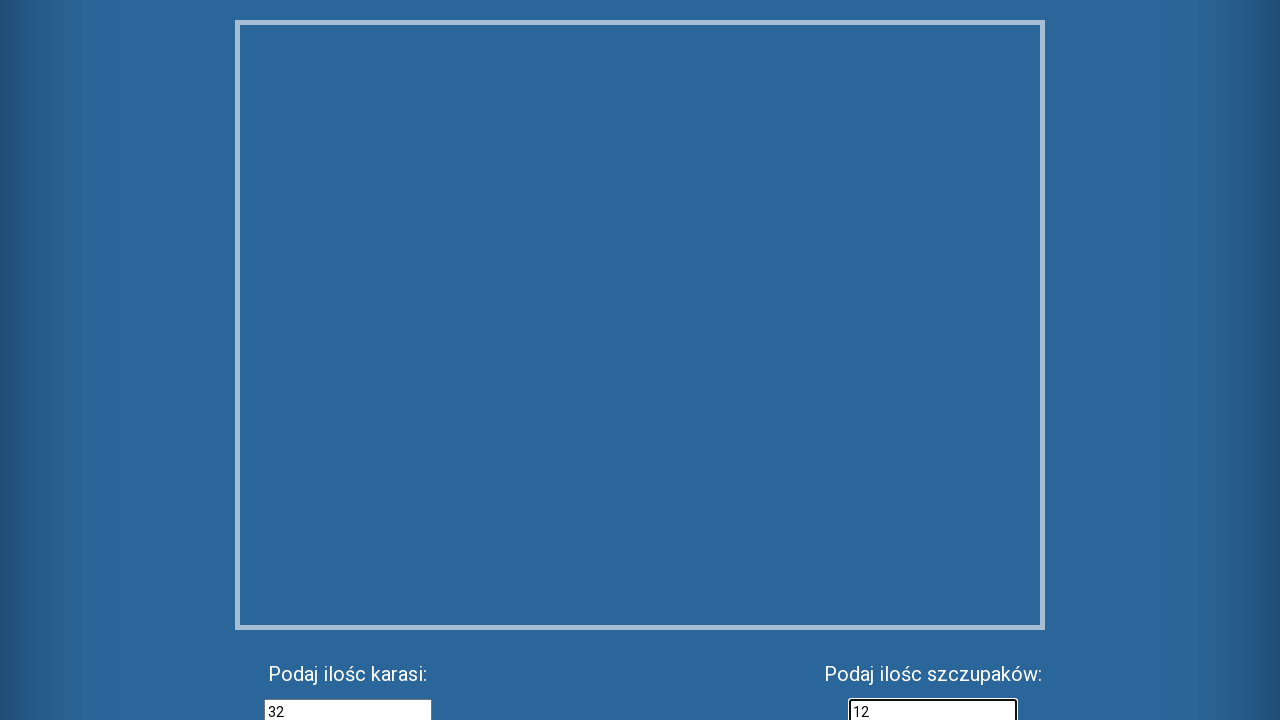

Clicked the initialization button to submit the form at (640, 603) on #buttonInit
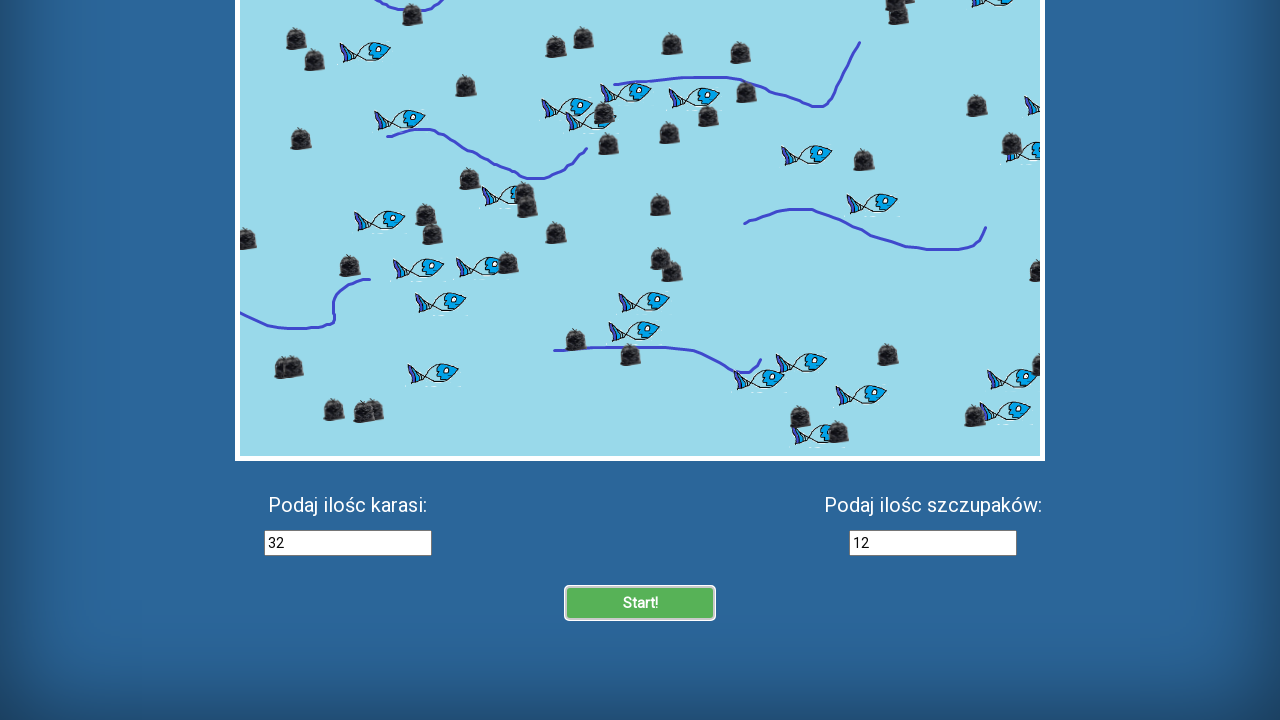

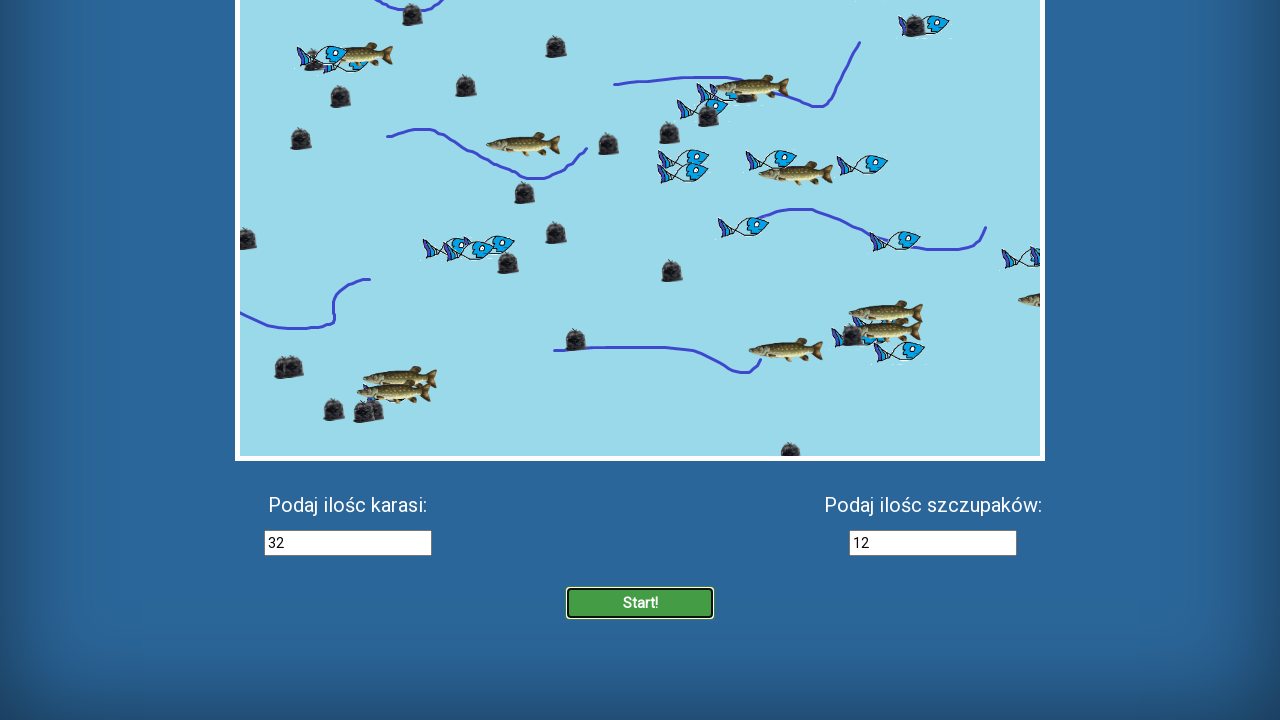